Solves a math captcha by calculating a formula based on a displayed value, then fills the answer and completes robot verification checkboxes before submitting

Starting URL: http://suninjuly.github.io/math.html

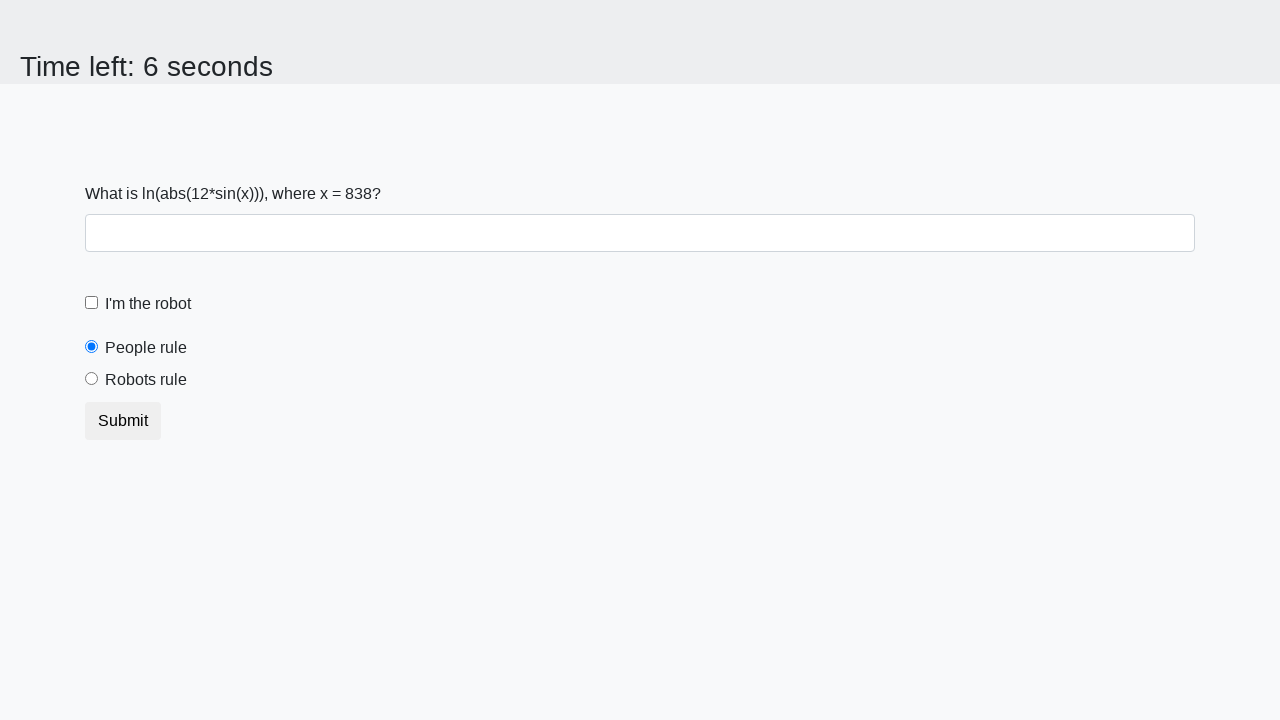

Retrieved math formula input value from page
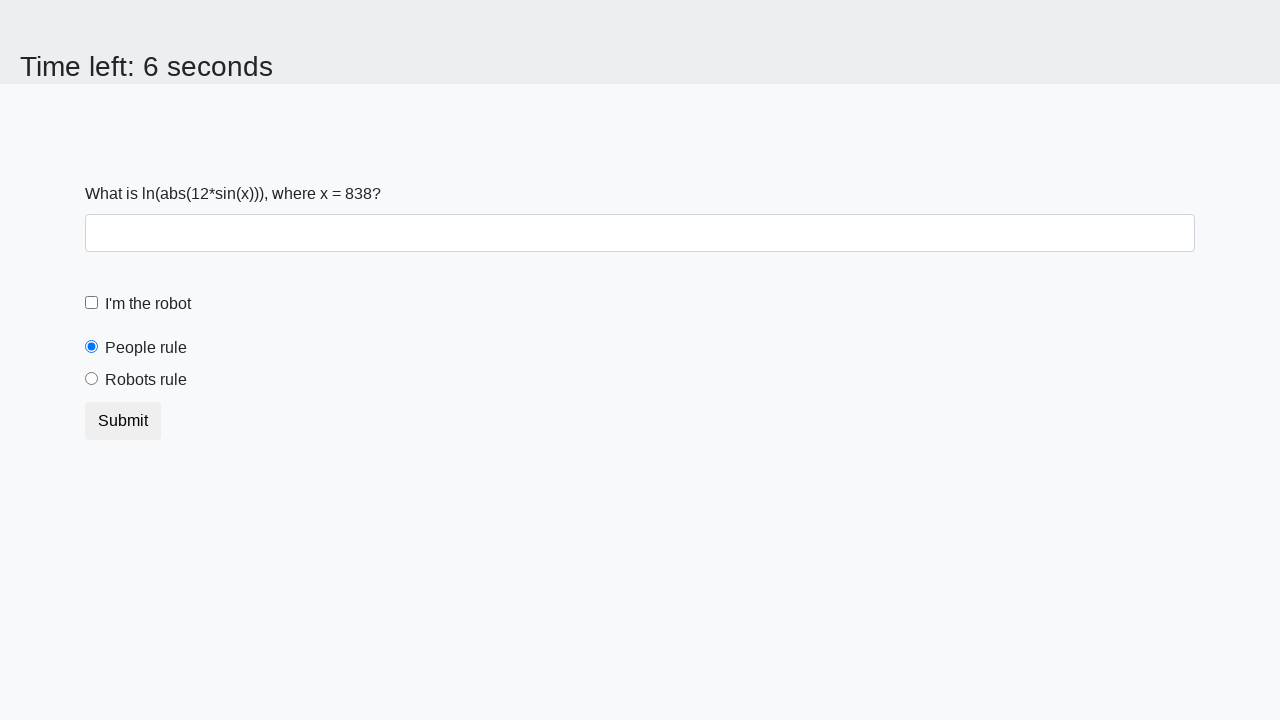

Calculated math captcha answer using logarithm formula
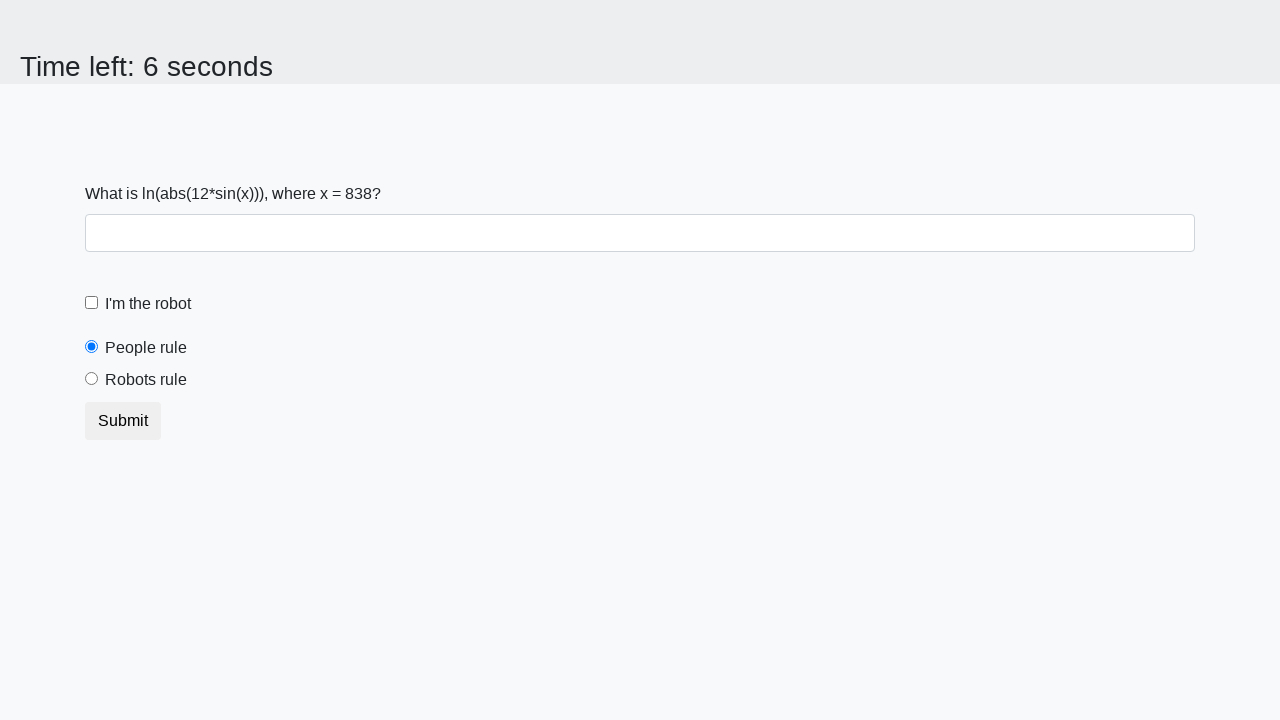

Filled answer field with calculated result on #answer
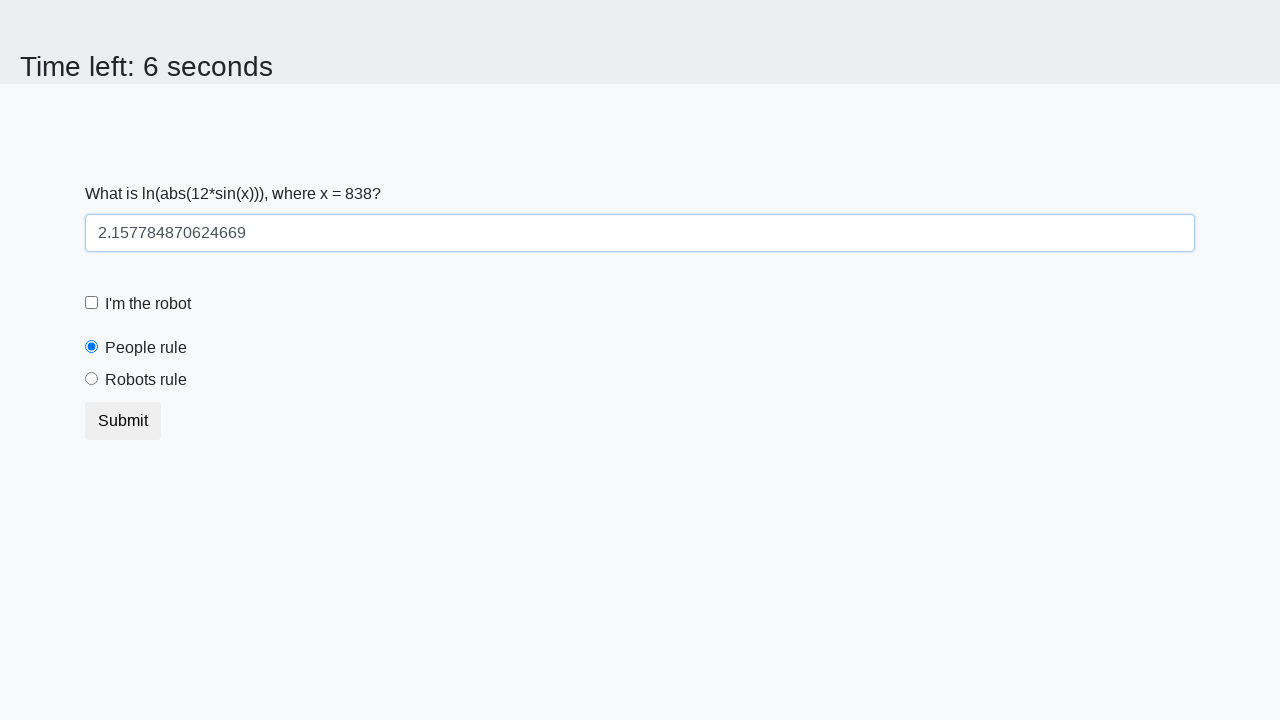

Clicked robot verification checkbox at (92, 303) on #robotCheckbox
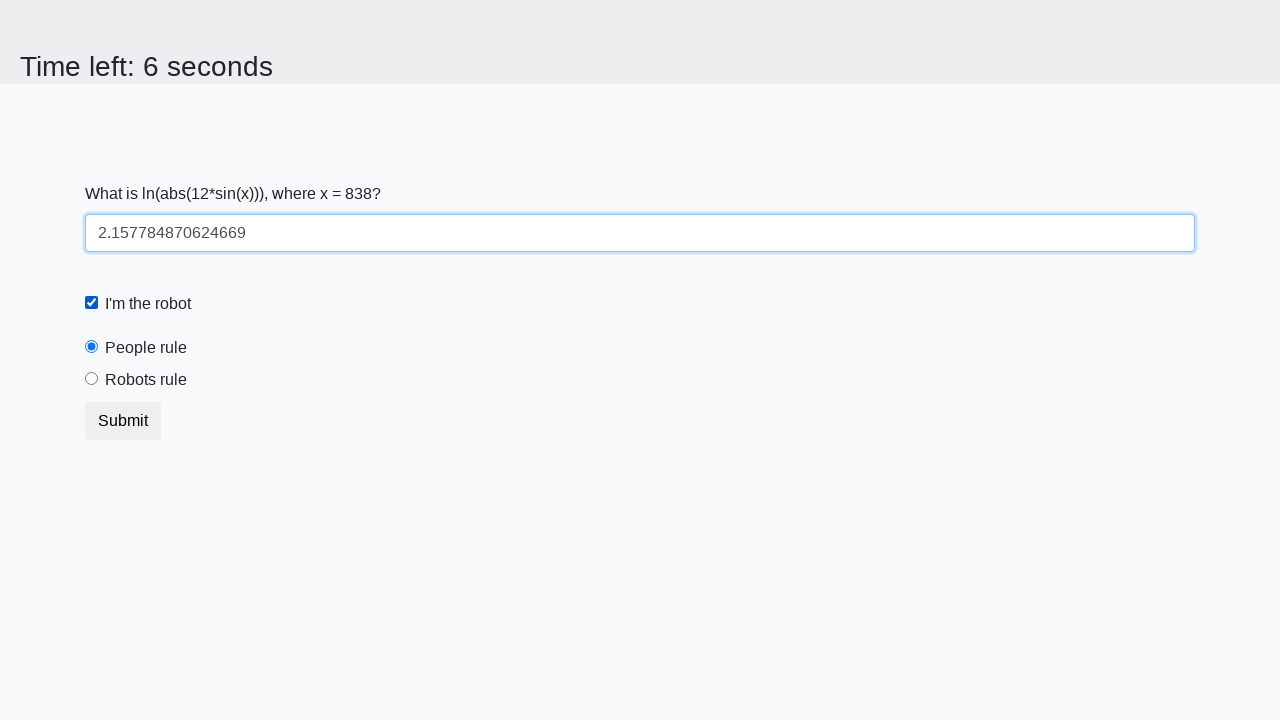

Selected robots rule radio button at (92, 379) on #robotsRule
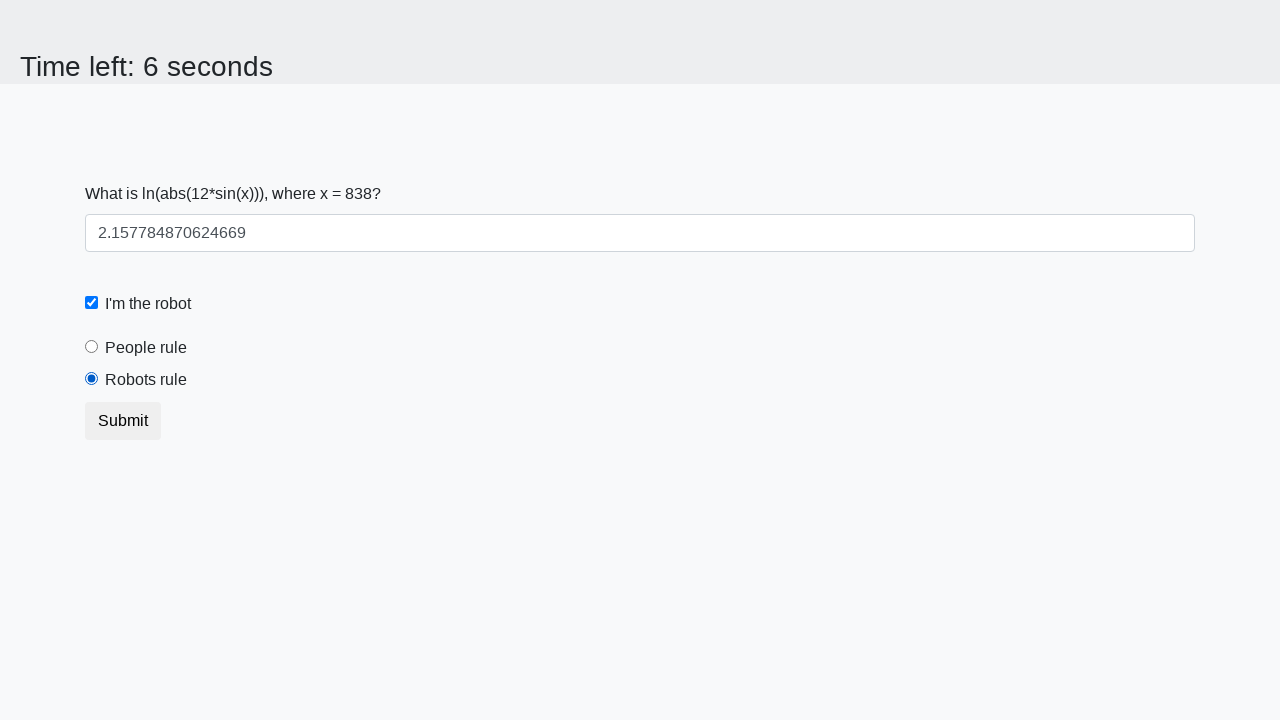

Submitted form with calculated answer and verification selections at (123, 421) on button[type="submit"]
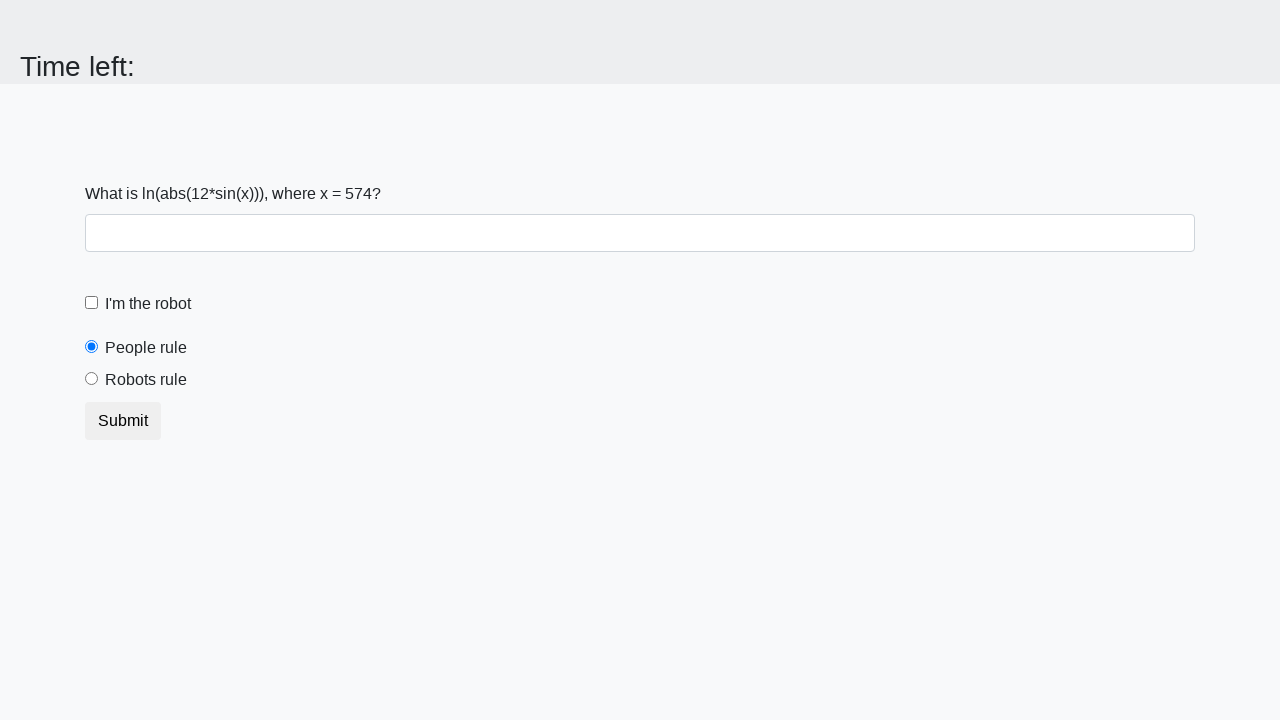

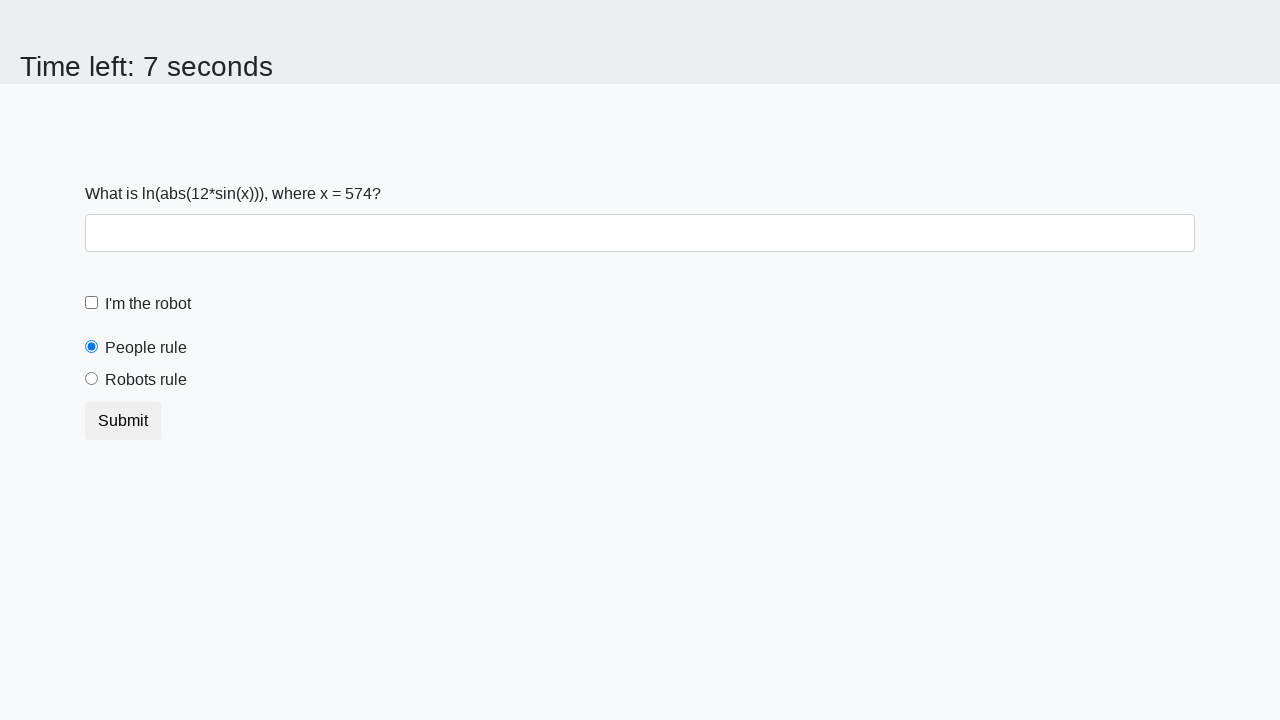